Tests the search functionality on Python.org by entering a search query and submitting it using the Enter key

Starting URL: https://www.python.org

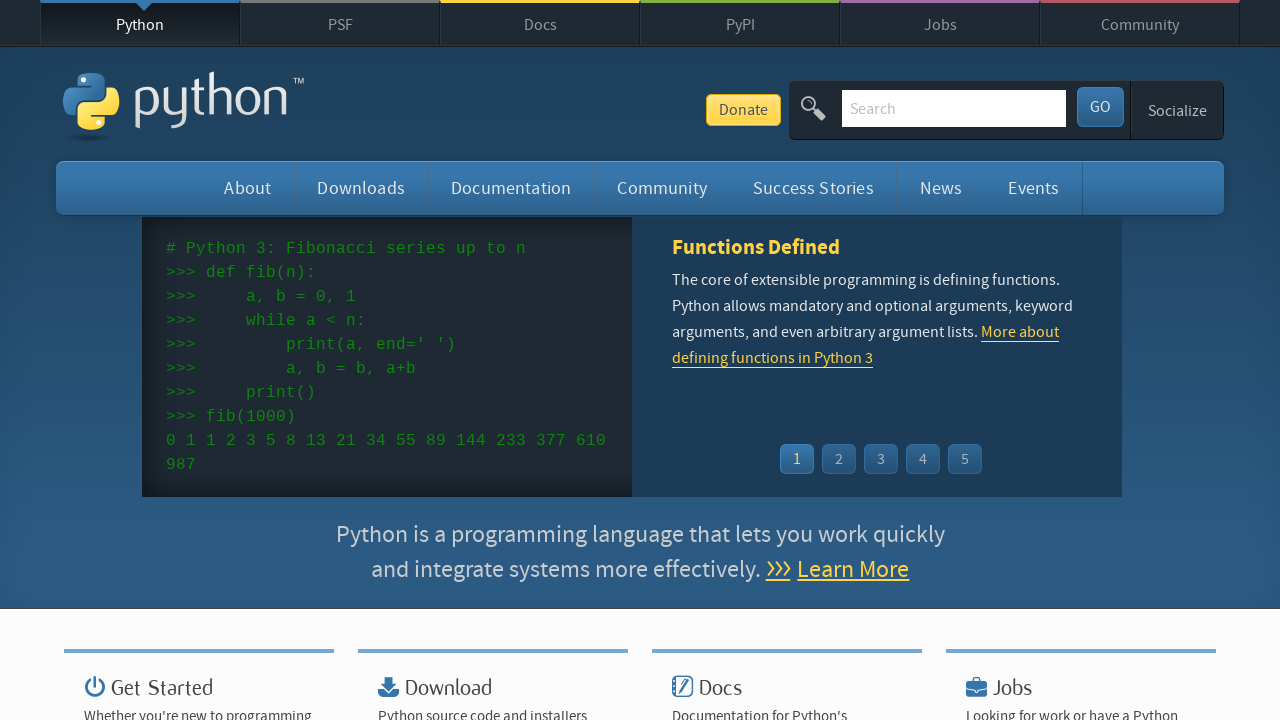

Filled search box with 'getting started with python' on input[name='q']
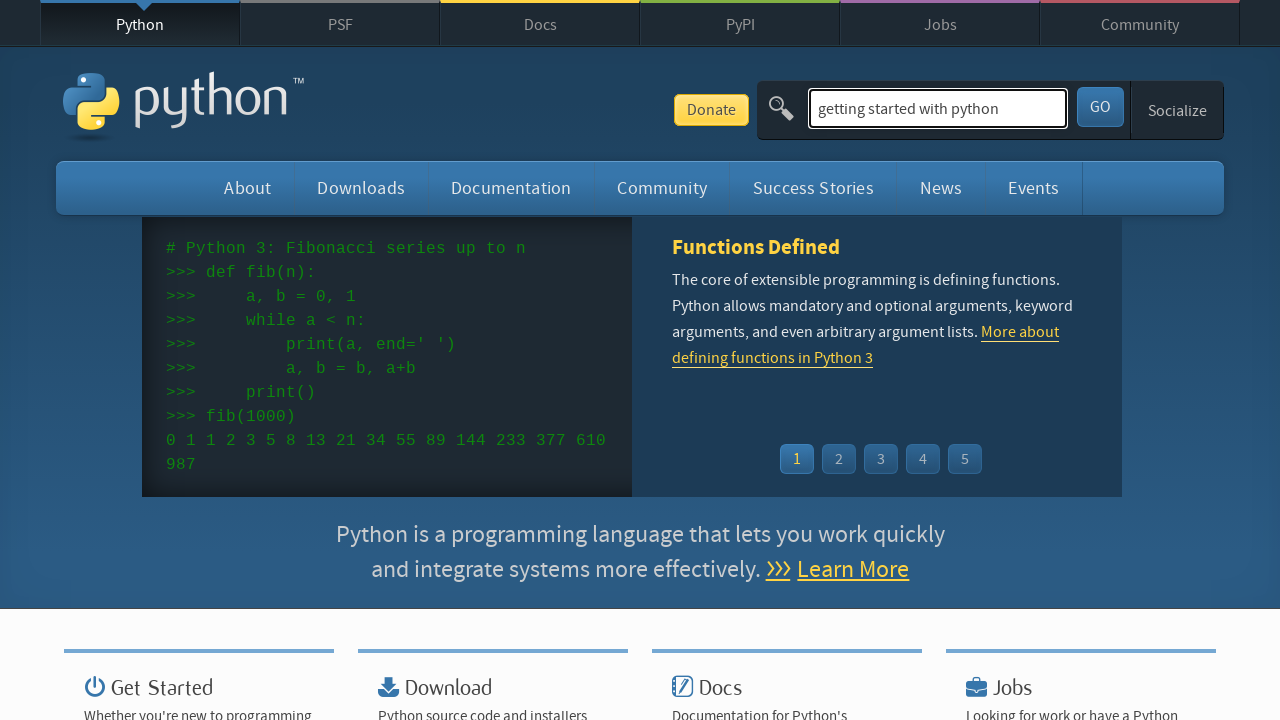

Pressed Enter to submit the search query on input[name='q']
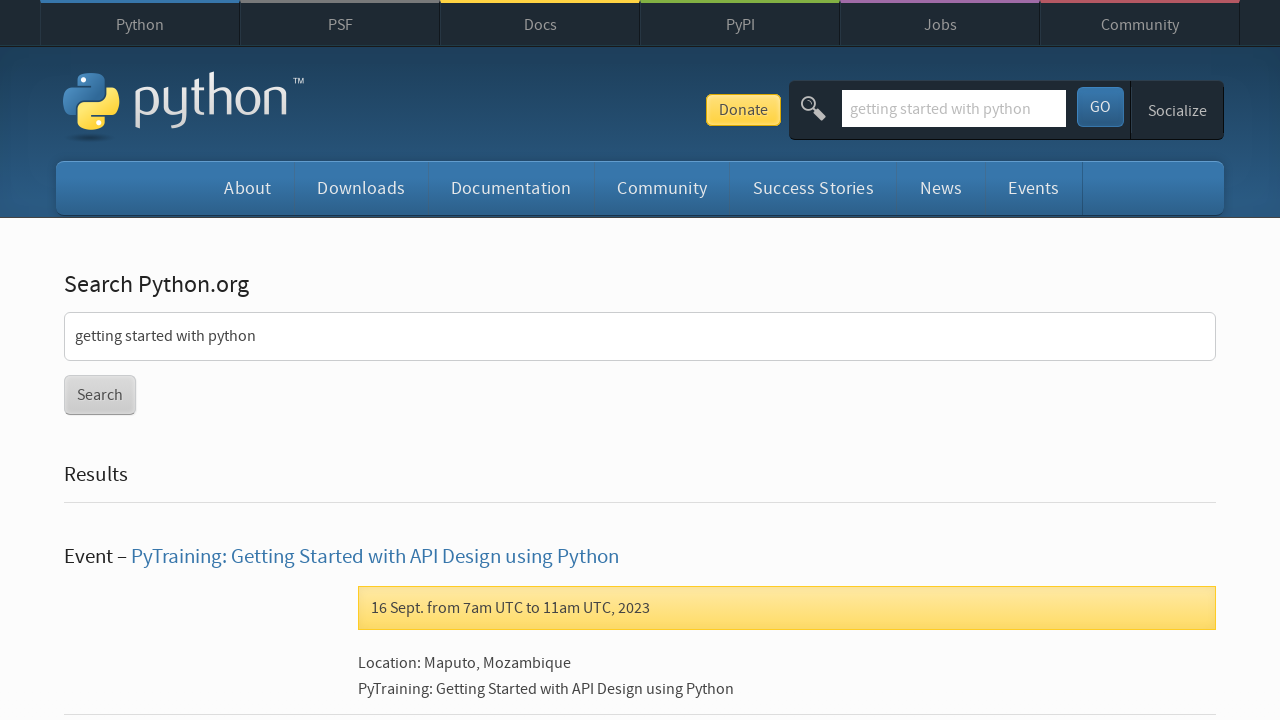

Search results page loaded
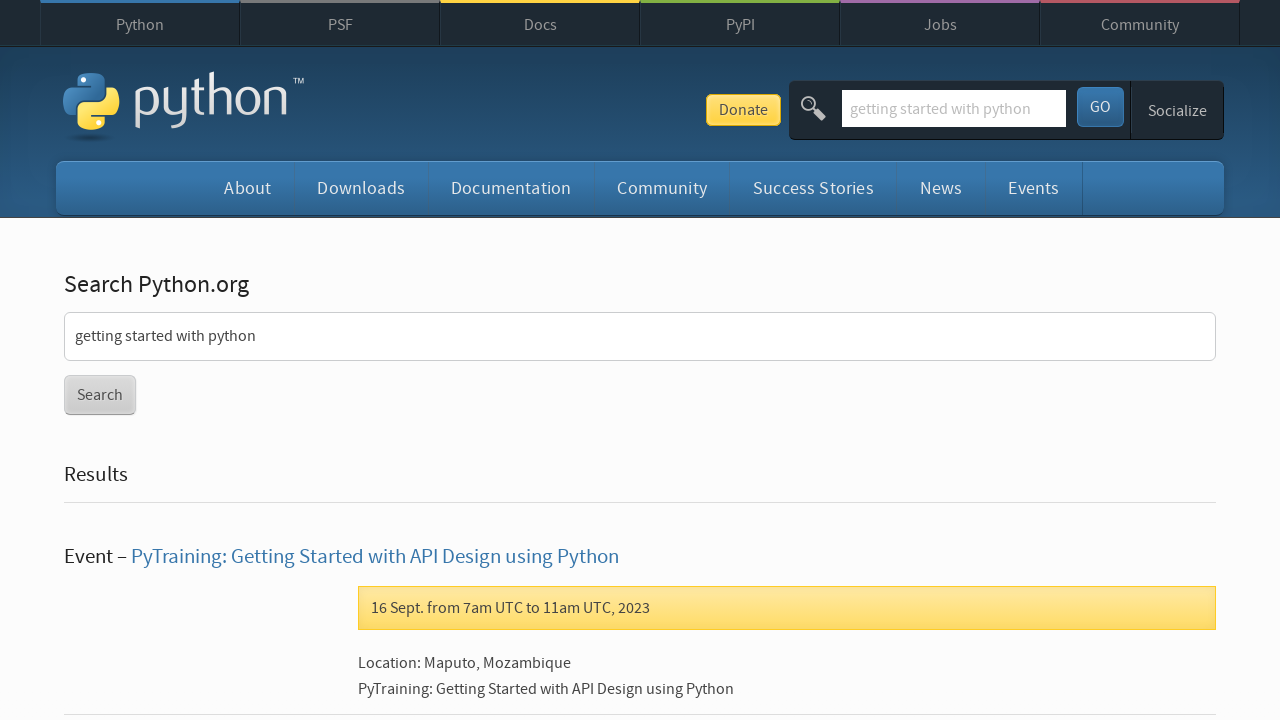

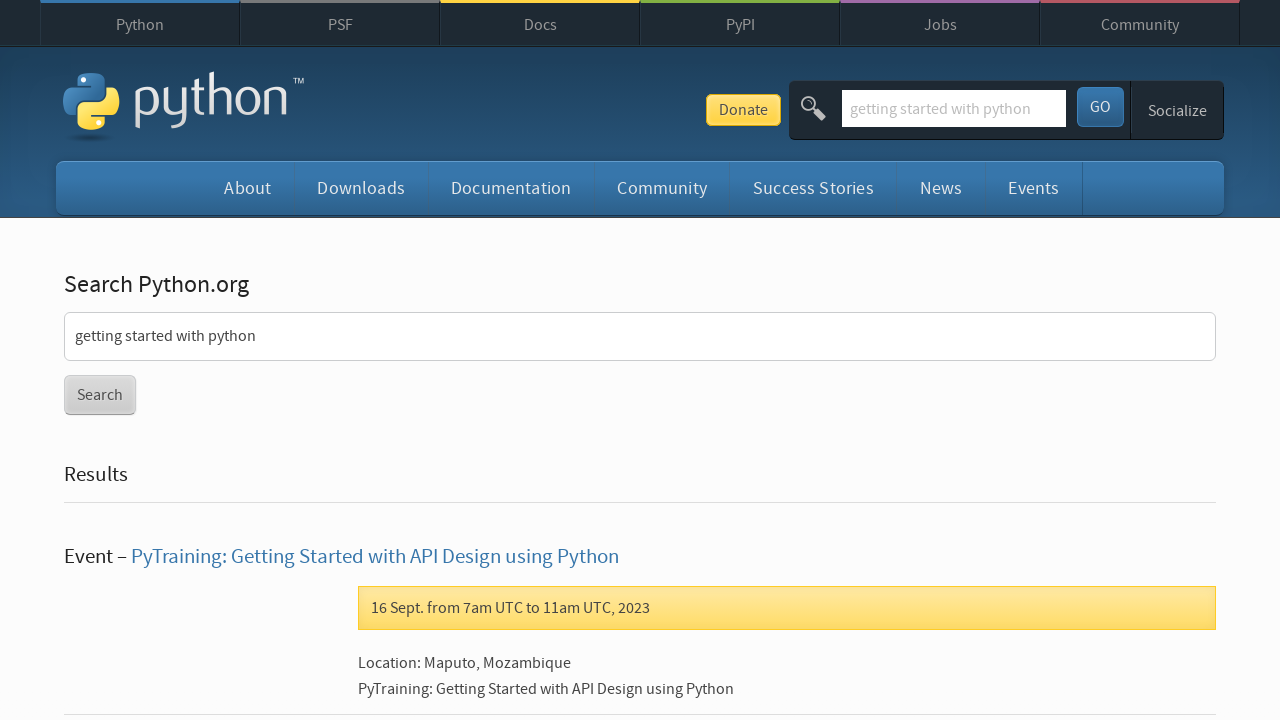